Tests scrolling functionality on a practice page, interacts with a scrollable table to verify sum calculations, examines course table data, and uses an autocomplete country input field to select a country.

Starting URL: https://rahulshettyacademy.com/AutomationPractice/

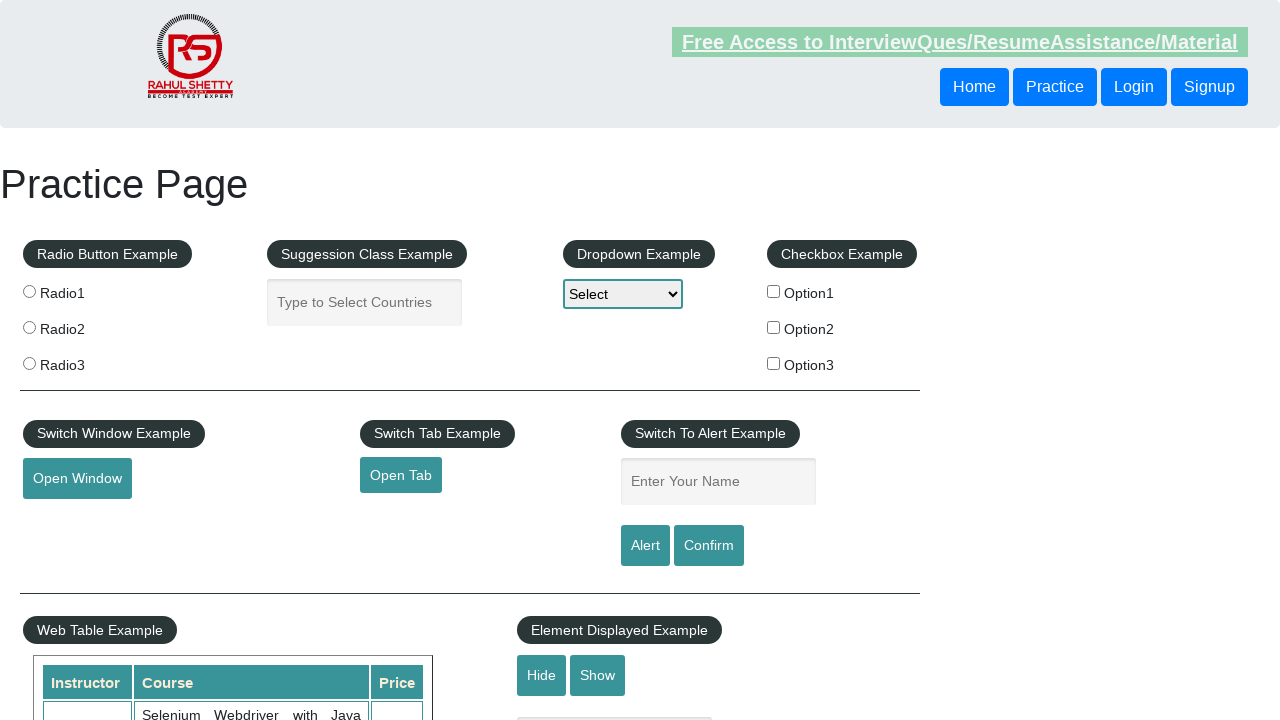

Scrolled down the page by 500 pixels
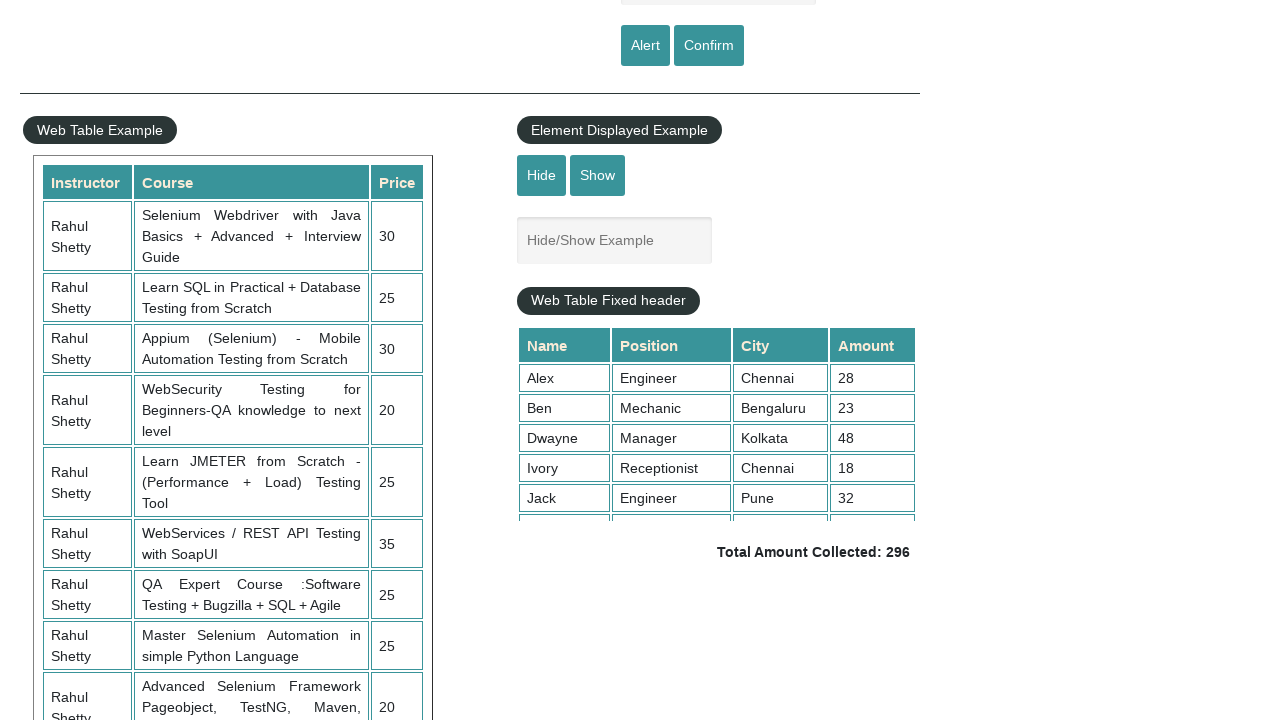

Scrolled within the fixed table element to position 1000
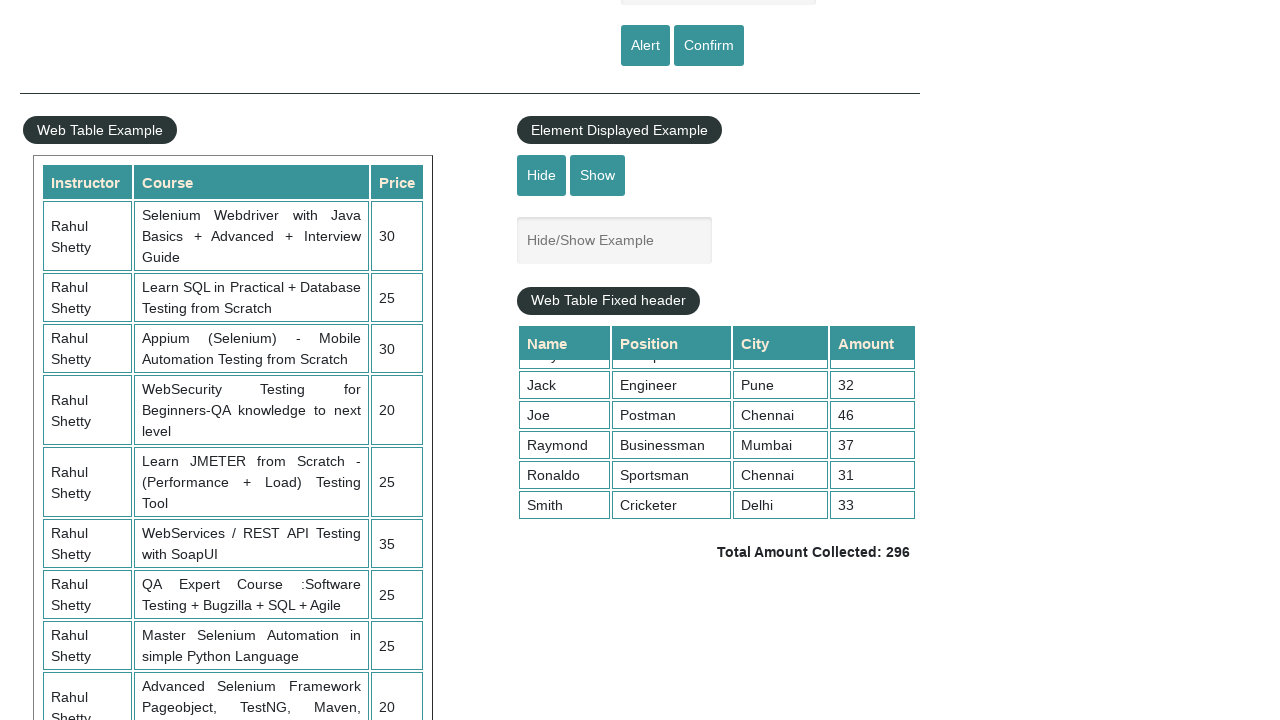

Table with amounts became visible
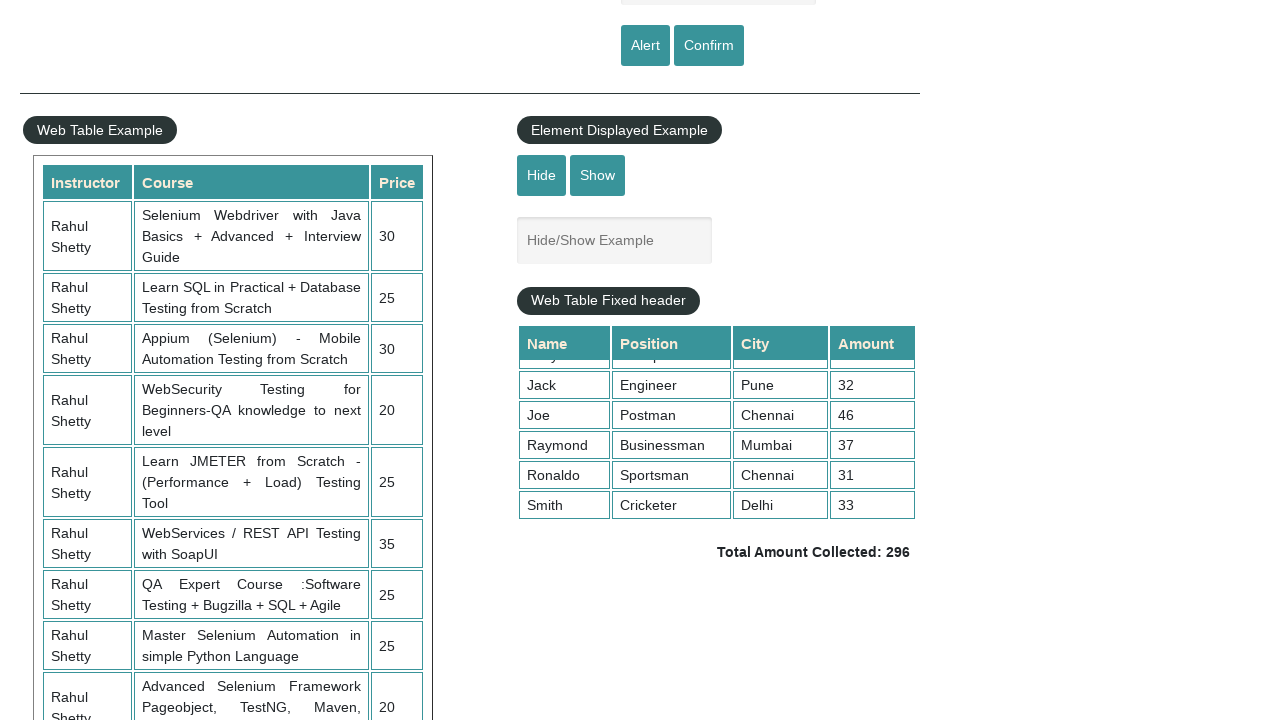

Total amount element became visible
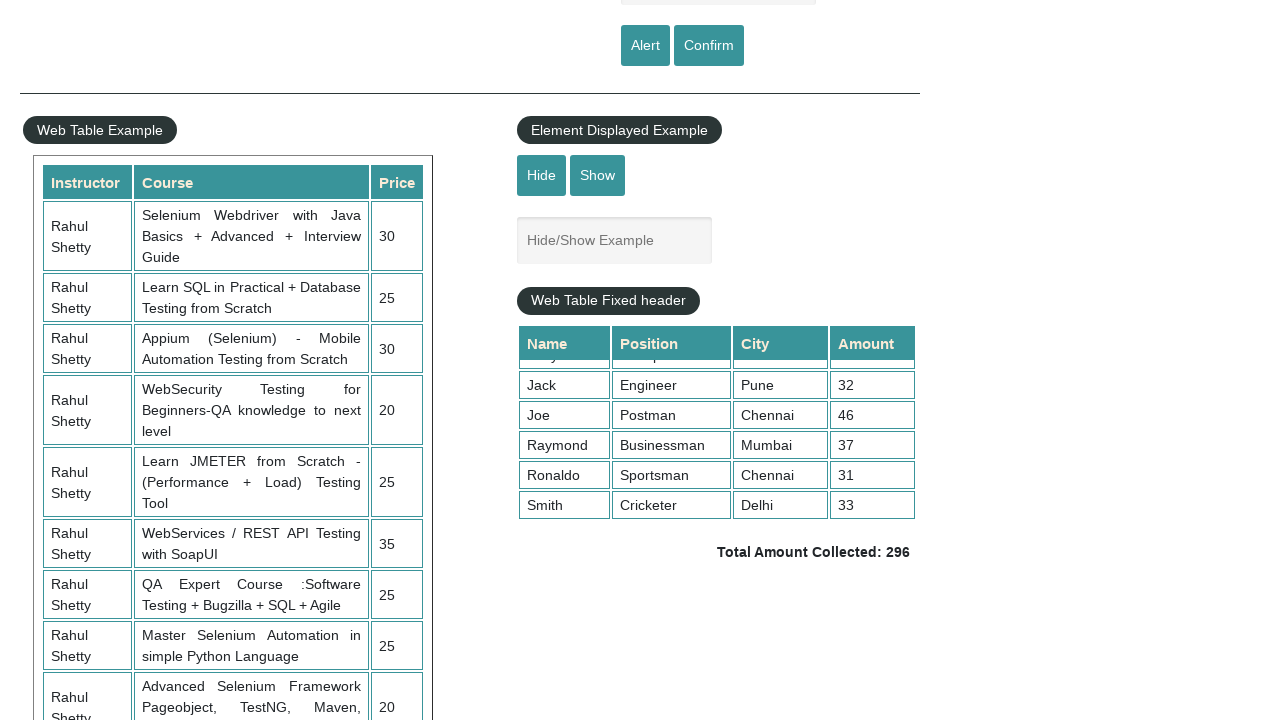

Course table rows became visible
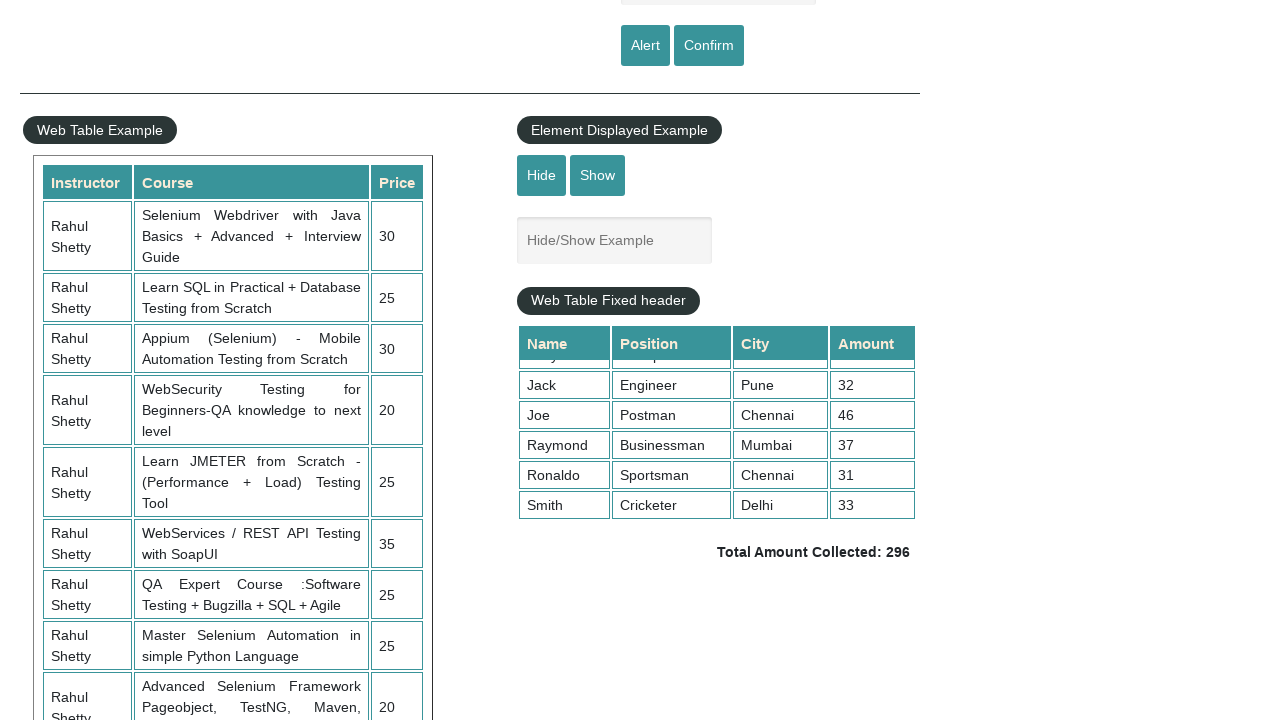

Clicked on the autocomplete input field for countries at (365, 302) on #autocomplete
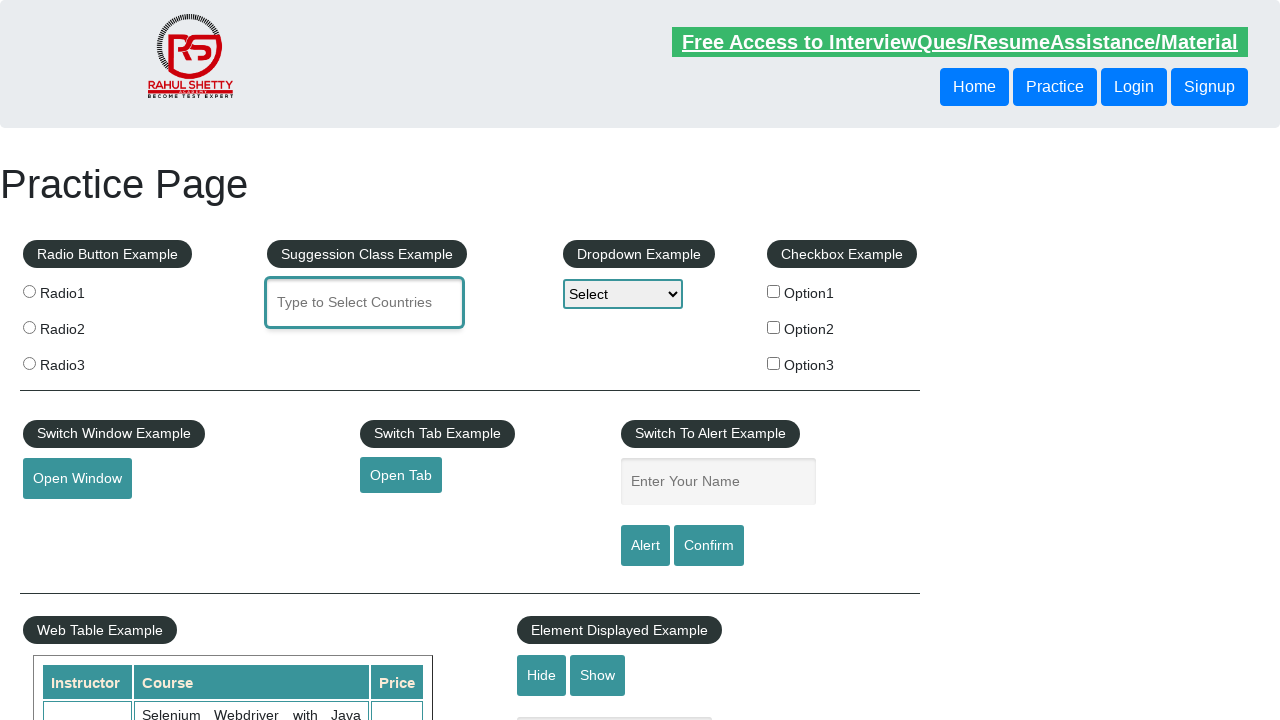

Typed 'Em' in the autocomplete field on #autocomplete
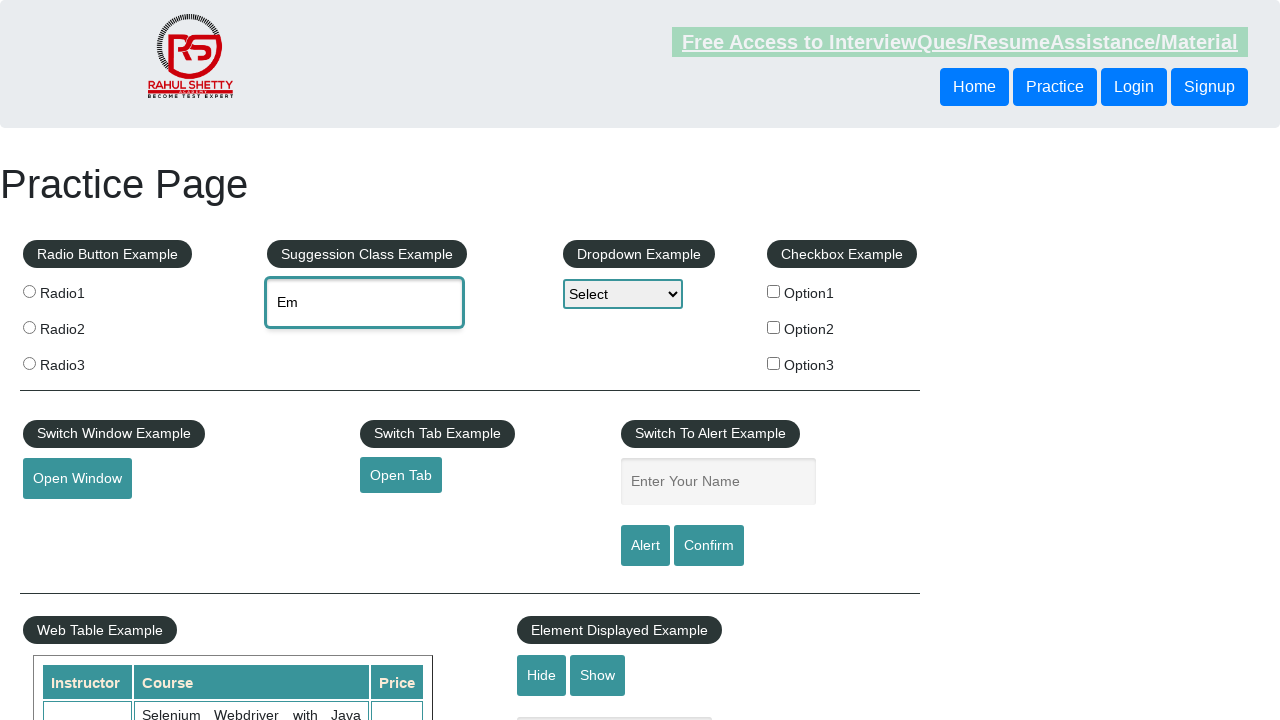

Autocomplete options appeared
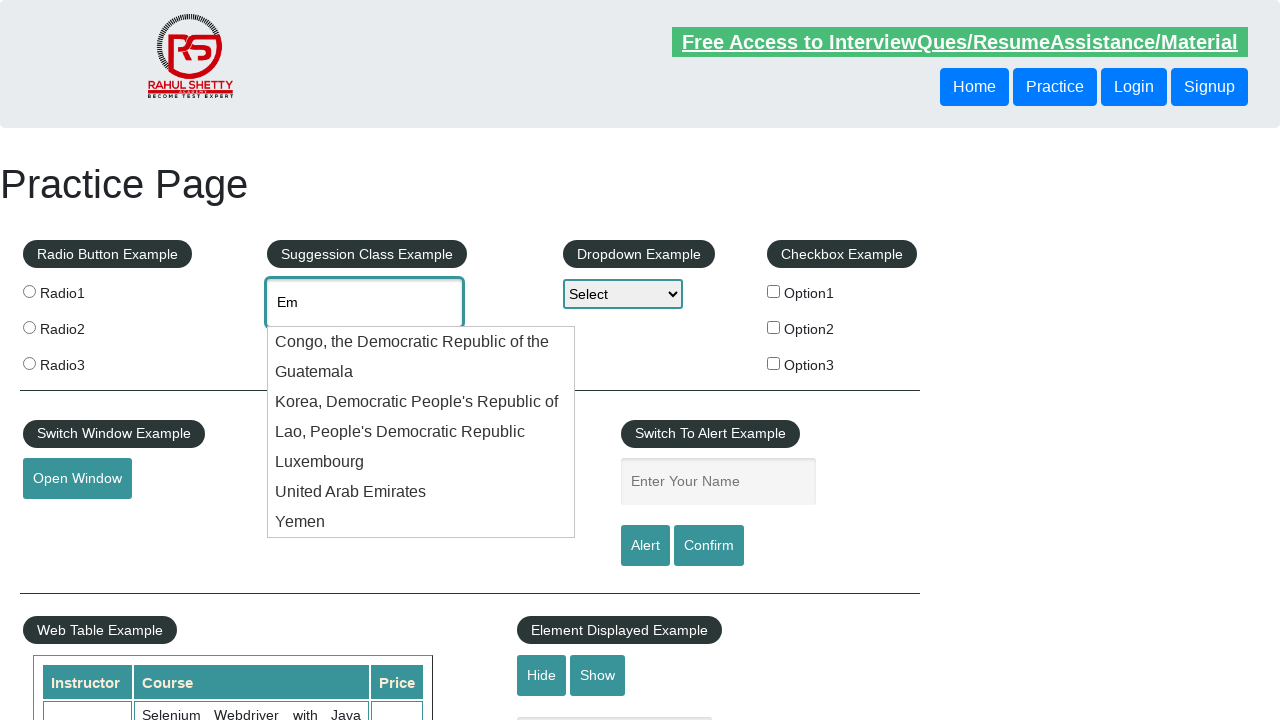

Selected 'Emirates' from autocomplete dropdown at (421, 492) on #ui-id-1 li:has-text('Emirates')
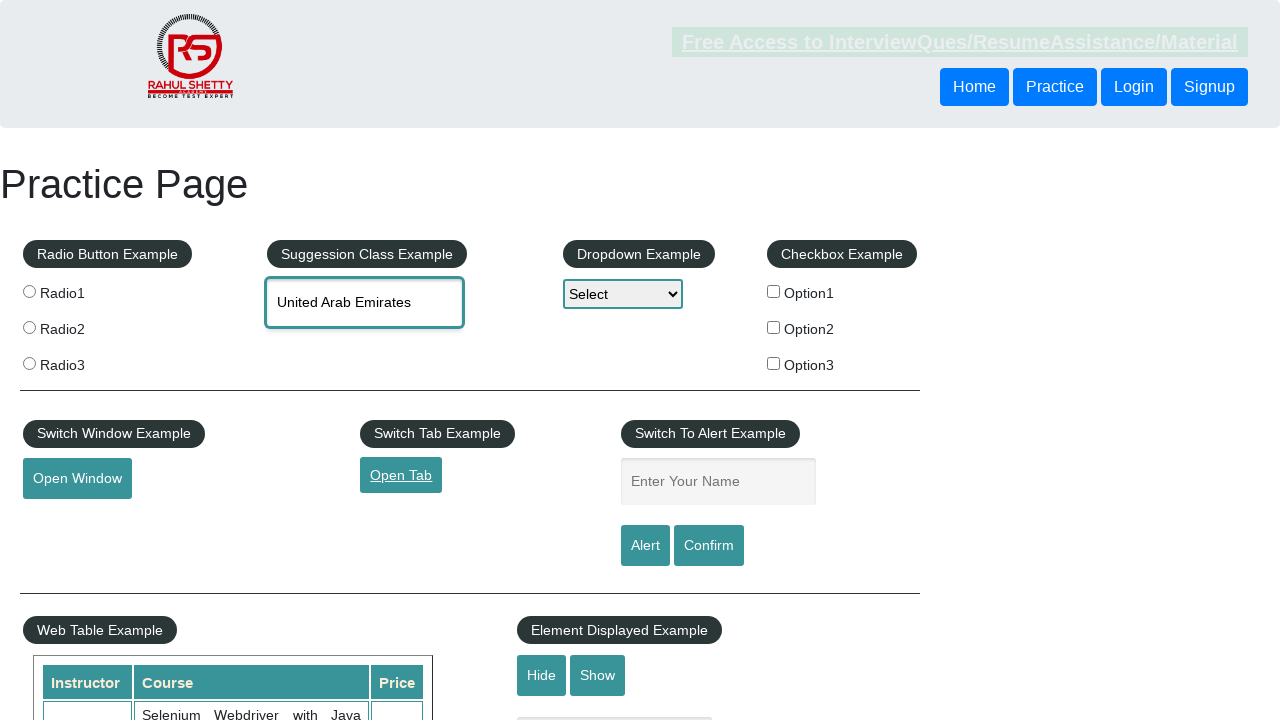

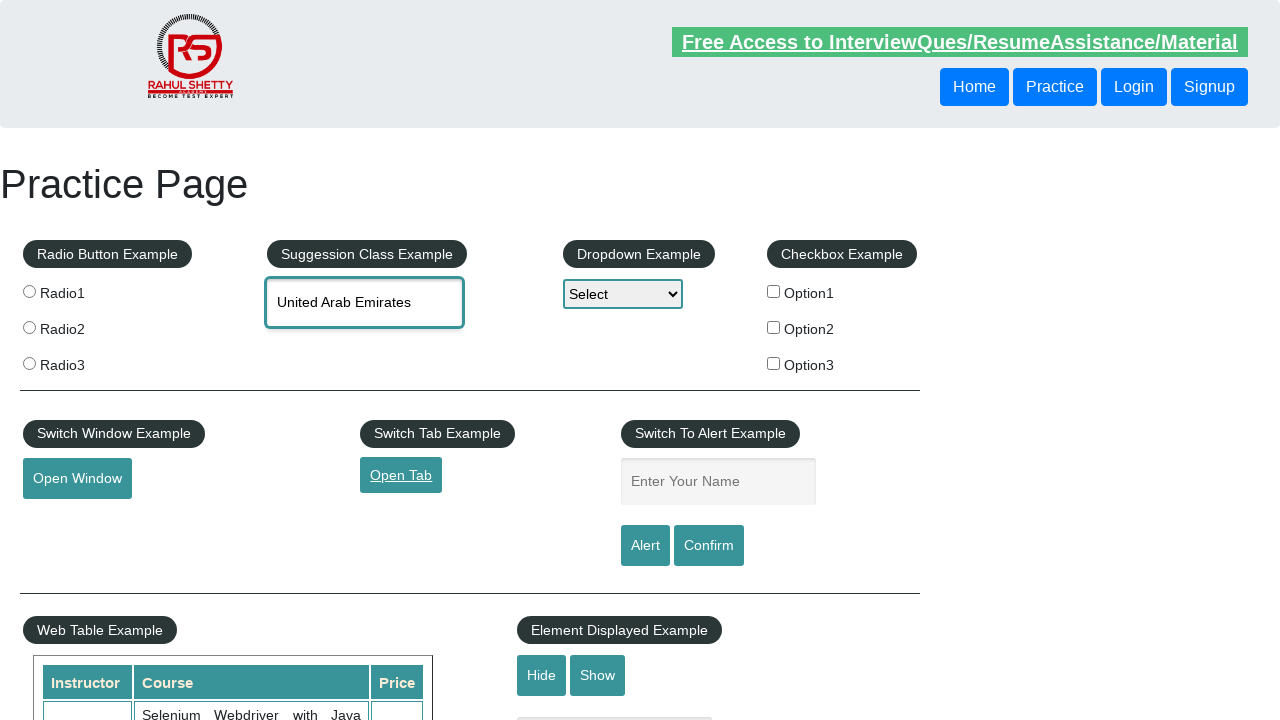